Creates a new paste on Pastebin by filling in the paste content, title, selecting an expiration option, and clicking the create button

Starting URL: https://pastebin.com

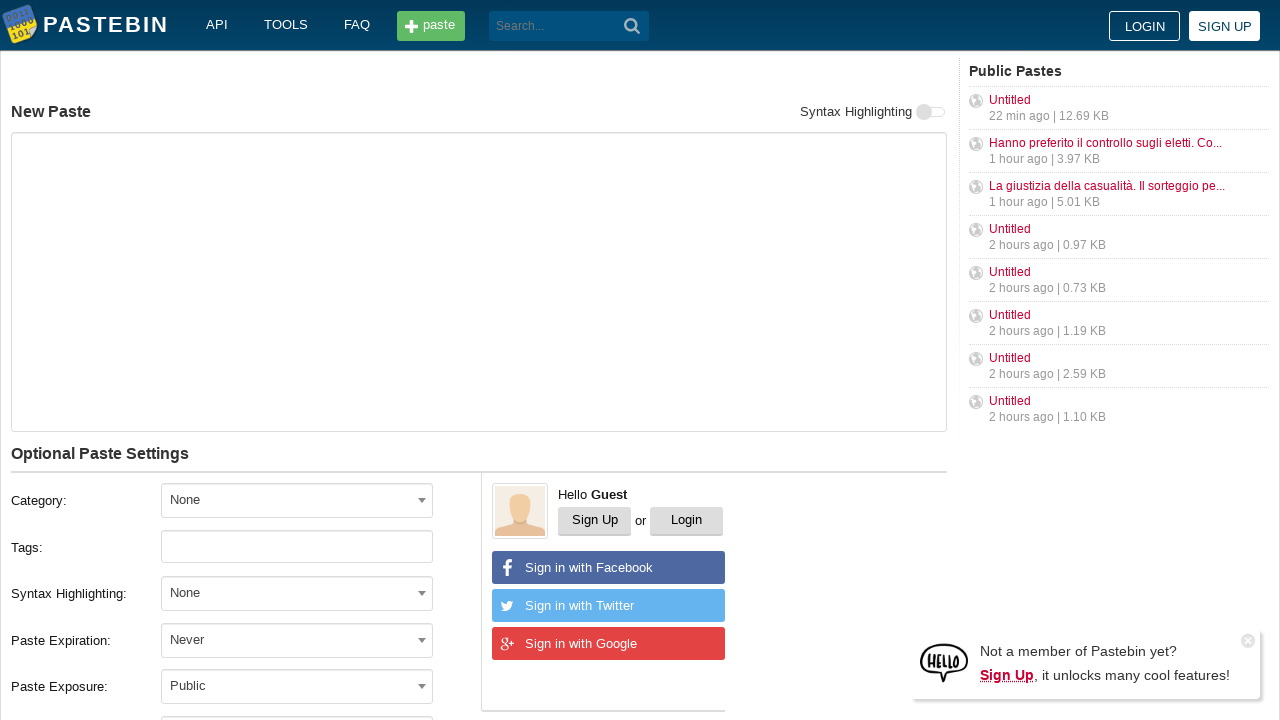

Filled paste content textarea with 'Hello from WebDriver' on #postform-text
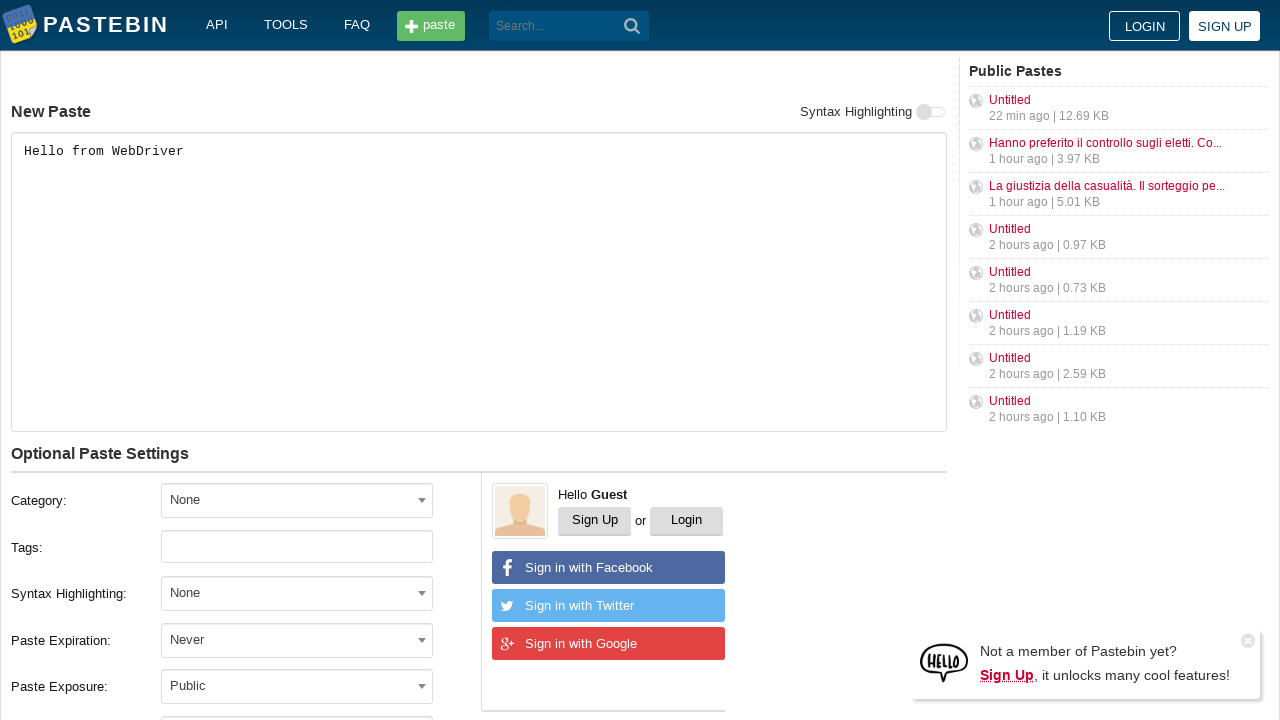

Filled paste title field with 'helloweb' on #postform-name
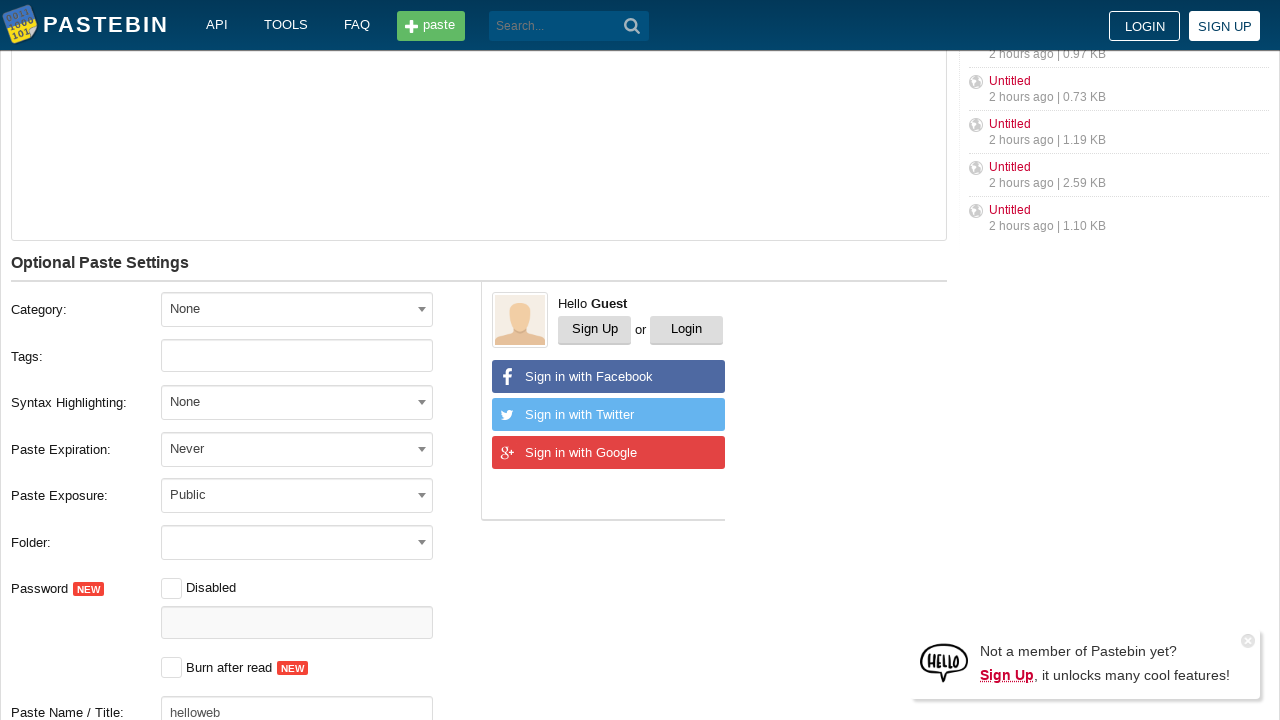

Clicked on expiration dropdown menu at (297, 448) on #select2-postform-expiration-container
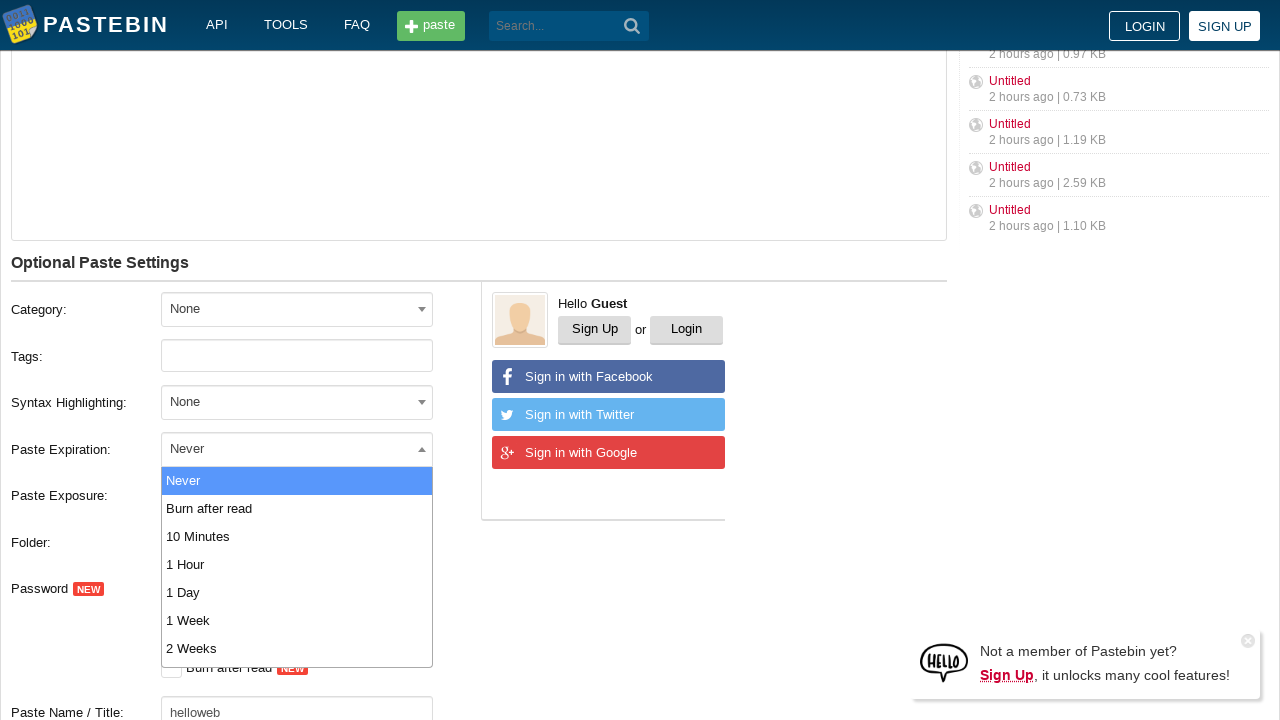

Pressed ArrowDown key to navigate dropdown option
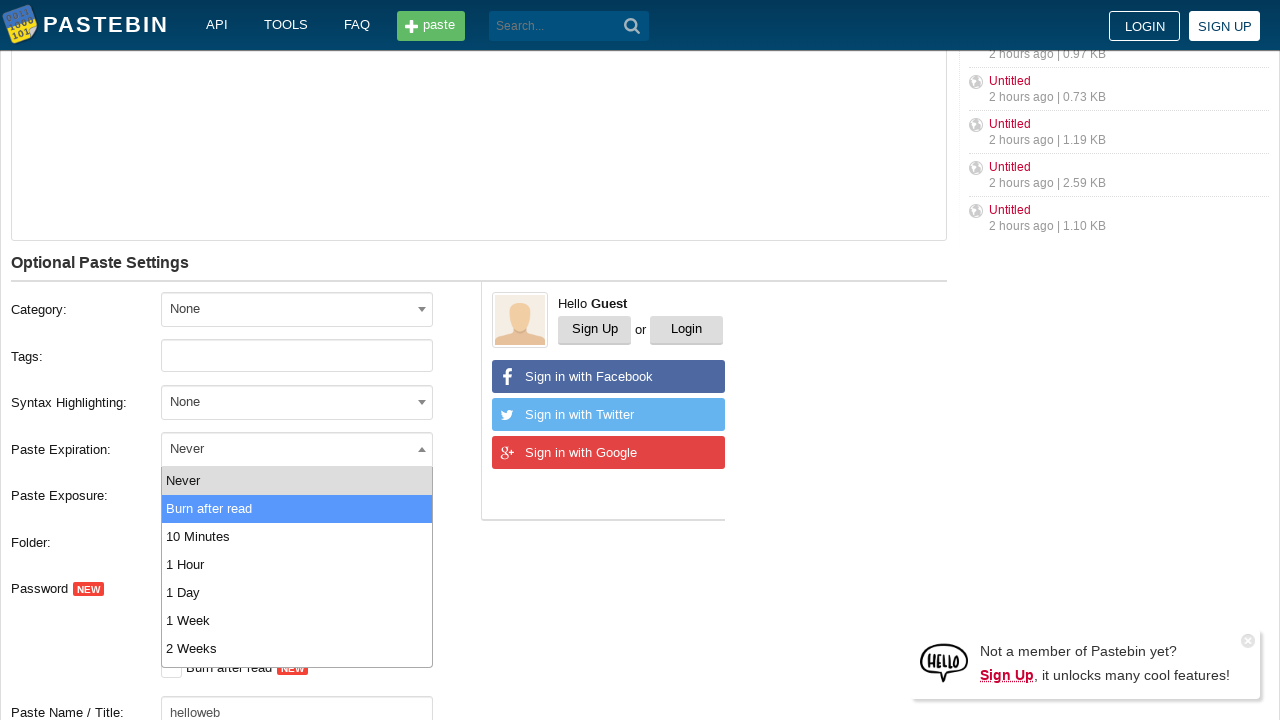

Pressed ArrowDown key again to navigate to next dropdown option
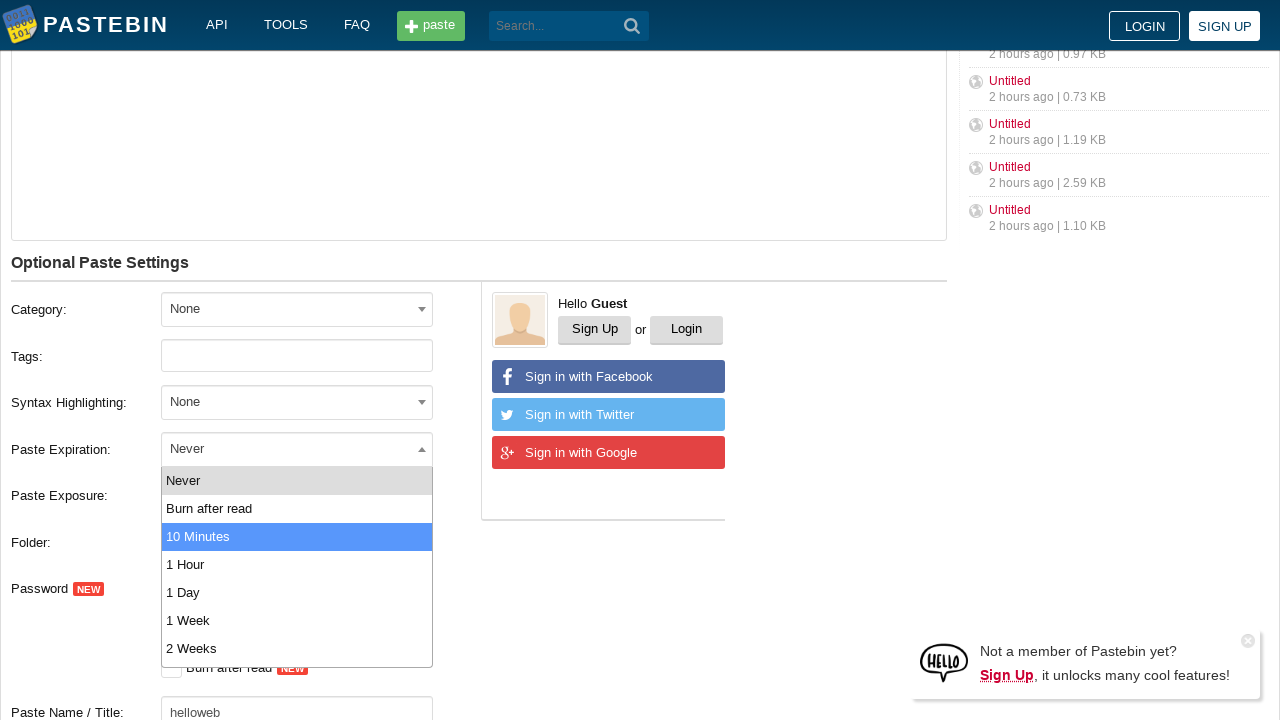

Pressed Enter to select the expiration option
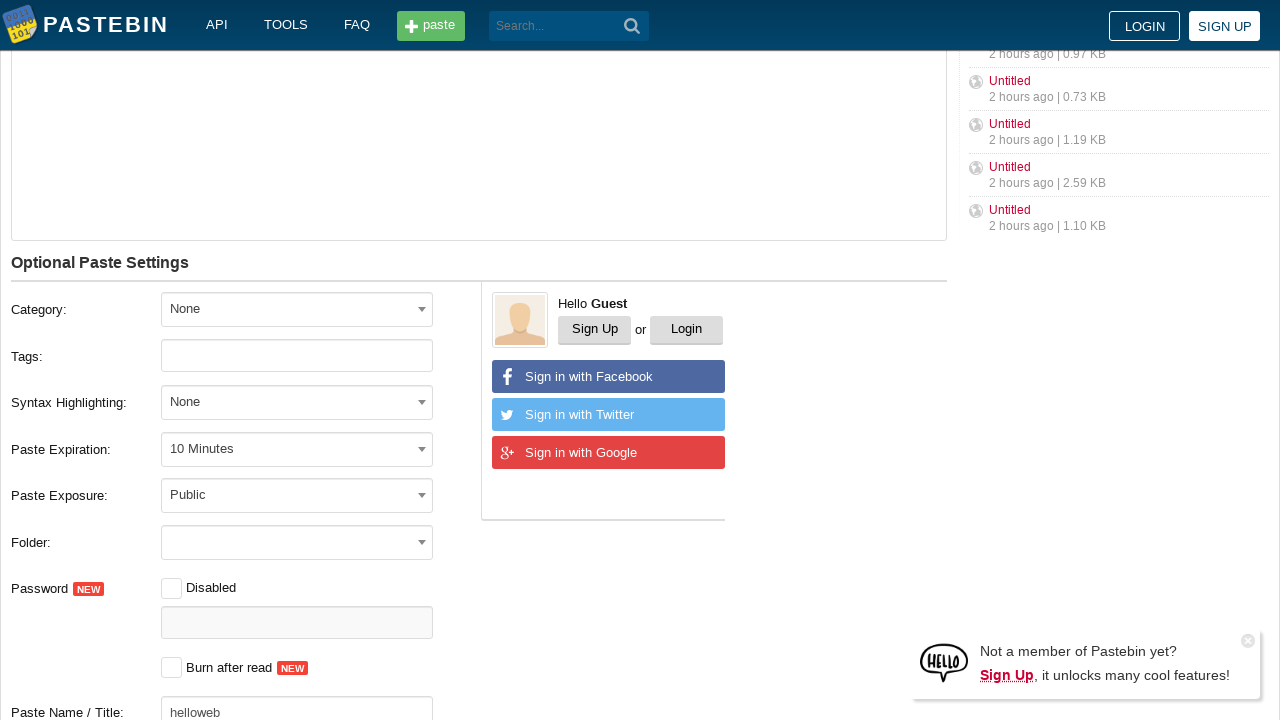

Clicked the 'Create New Paste' submit button at (632, 26) on #w0 button[type='submit']
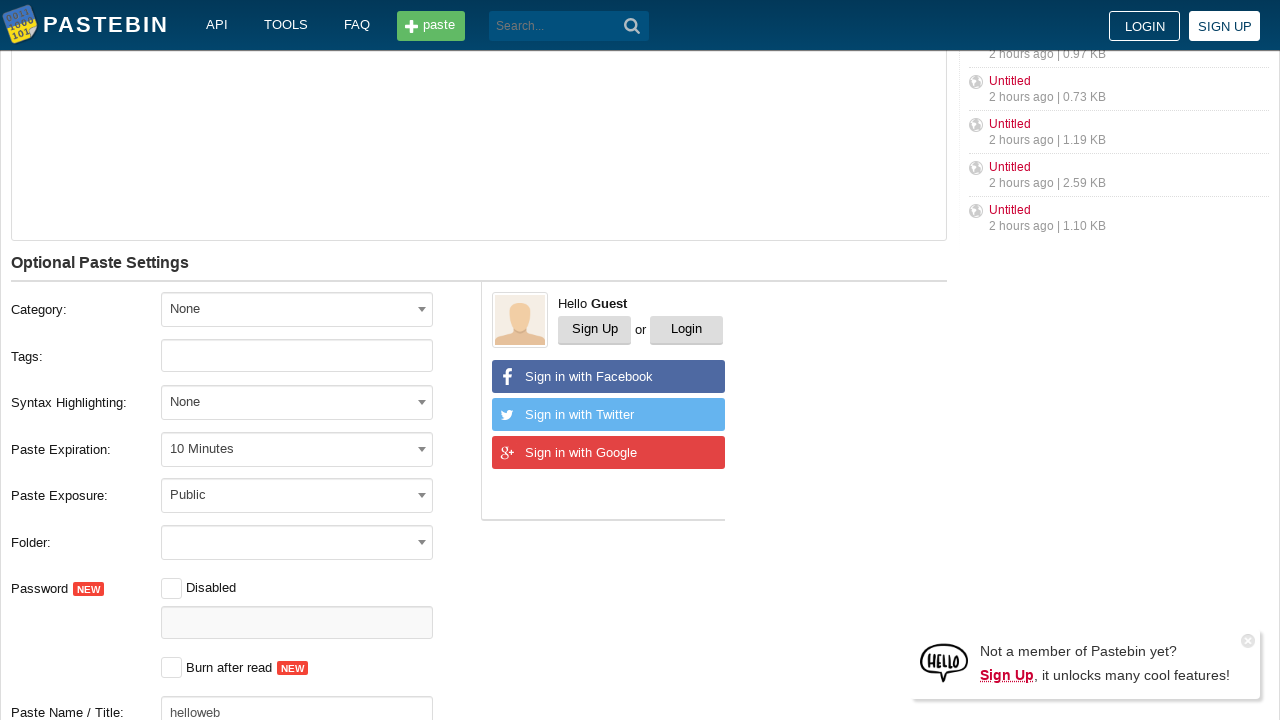

Waited for network to become idle after paste creation
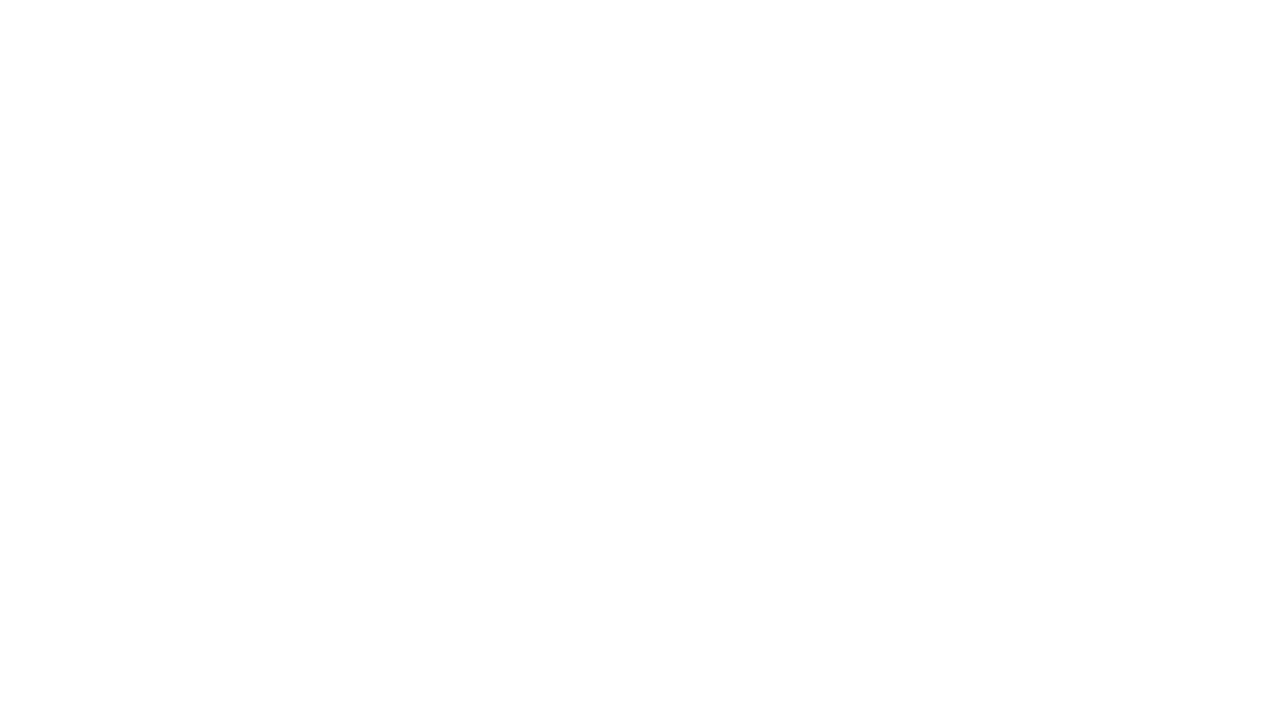

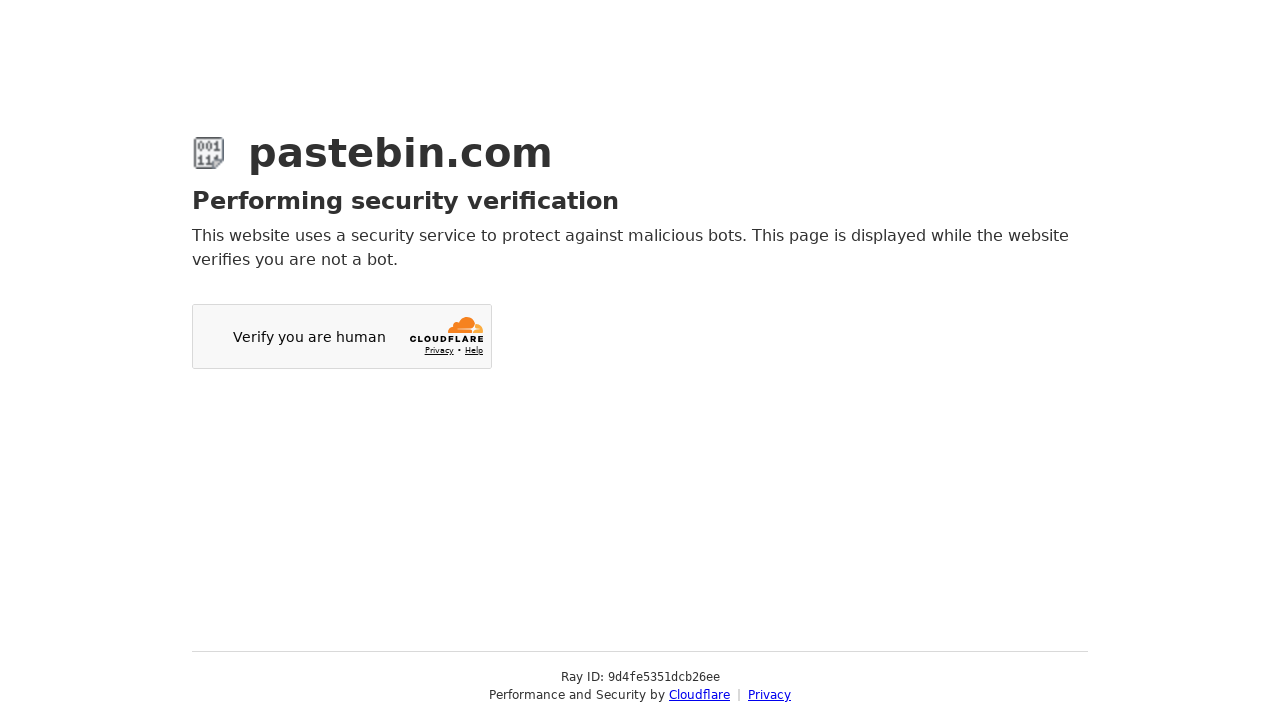